Fills out and submits a practice form with various fields including personal information, date of birth, hobbies, and address

Starting URL: https://demoqa.com/automation-practice-form

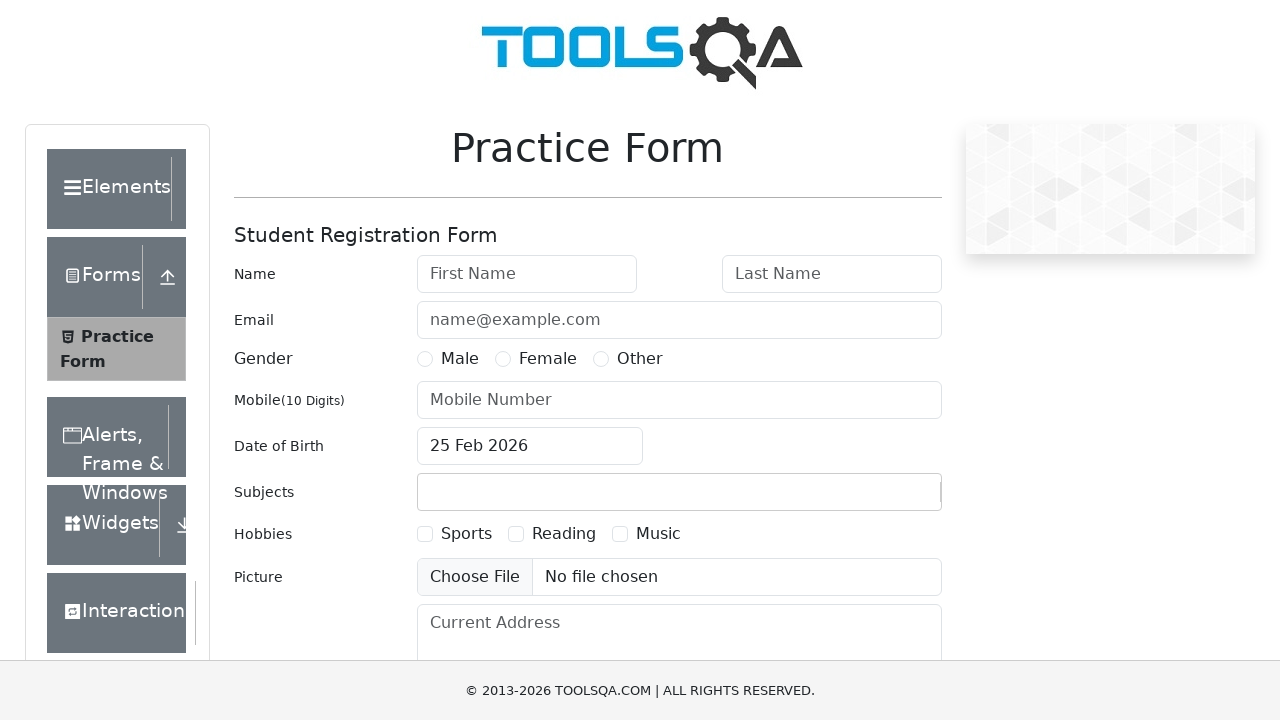

Scrolled down to reveal form fields
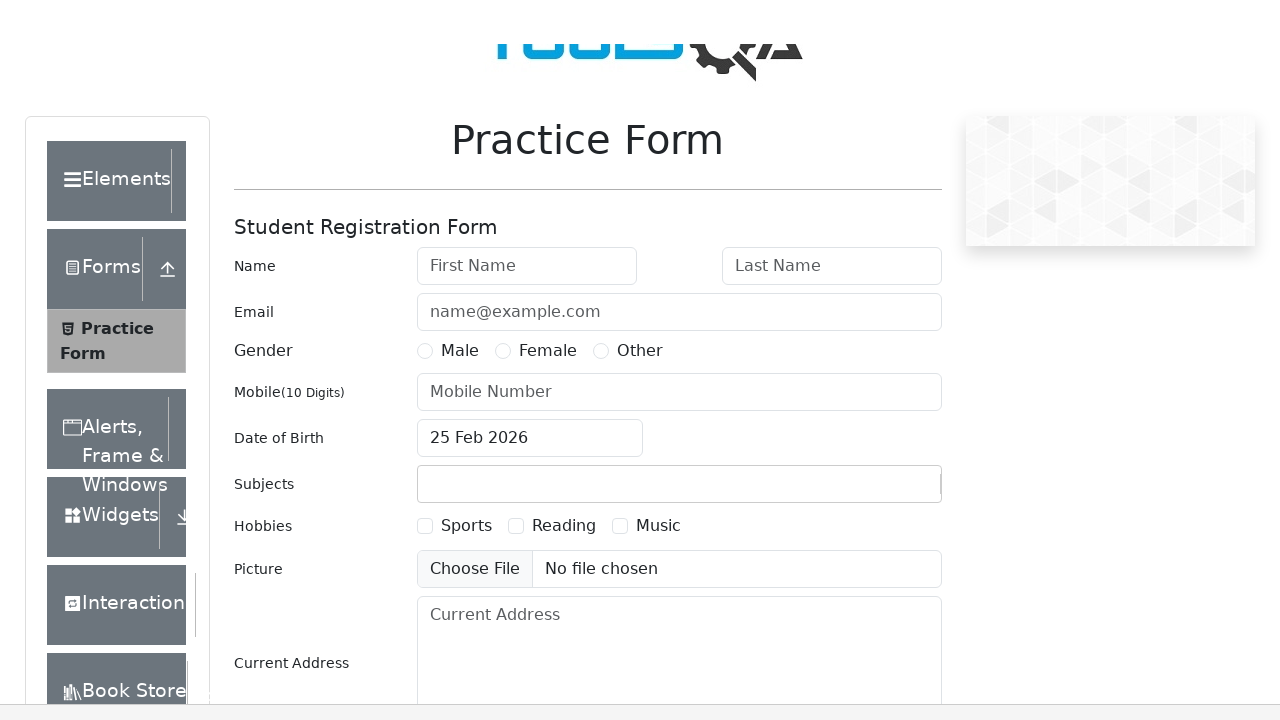

Filled first name field with 'senani' on #firstName
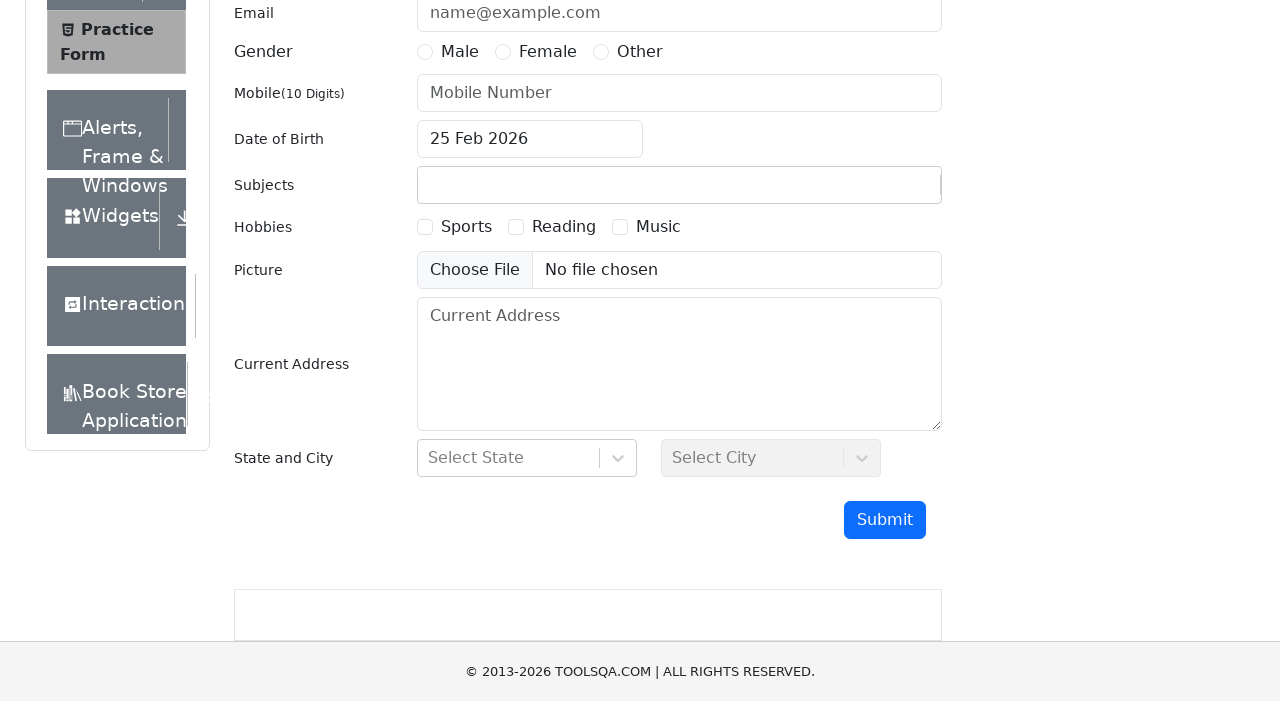

Filled last name field with 'HP' on #lastName
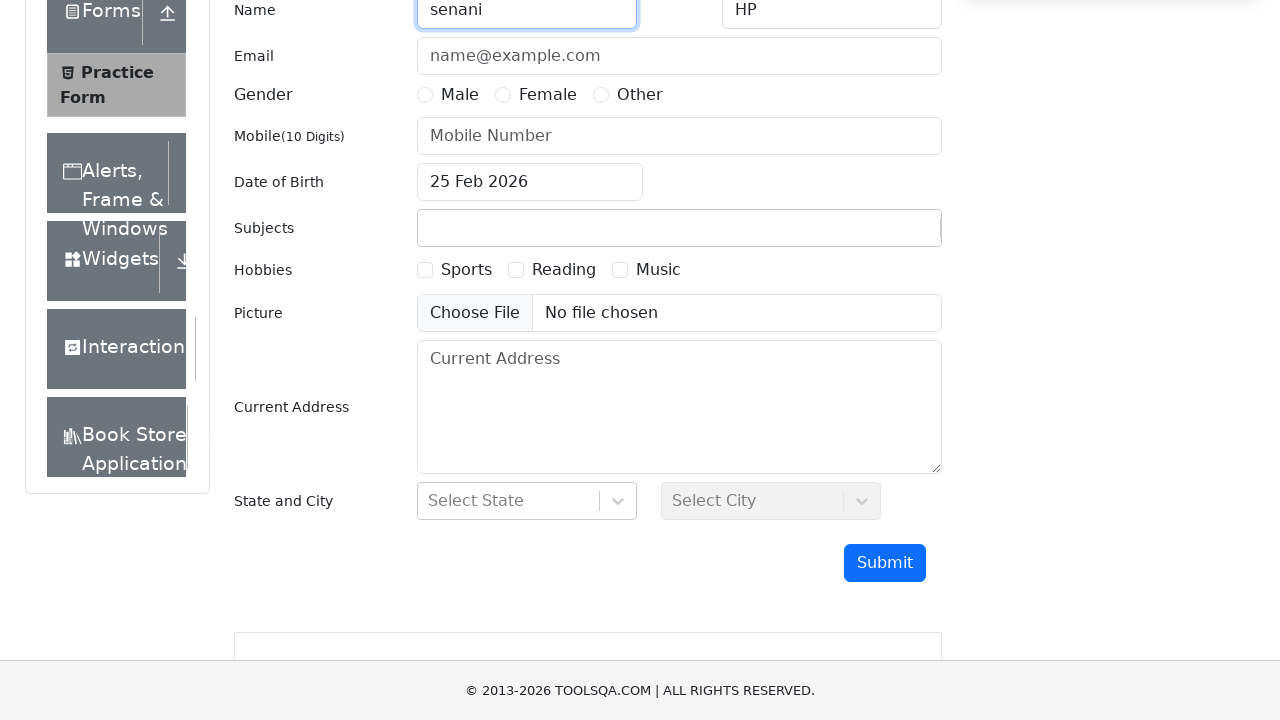

Filled email field with 'senani@gmail.com' on #userEmail
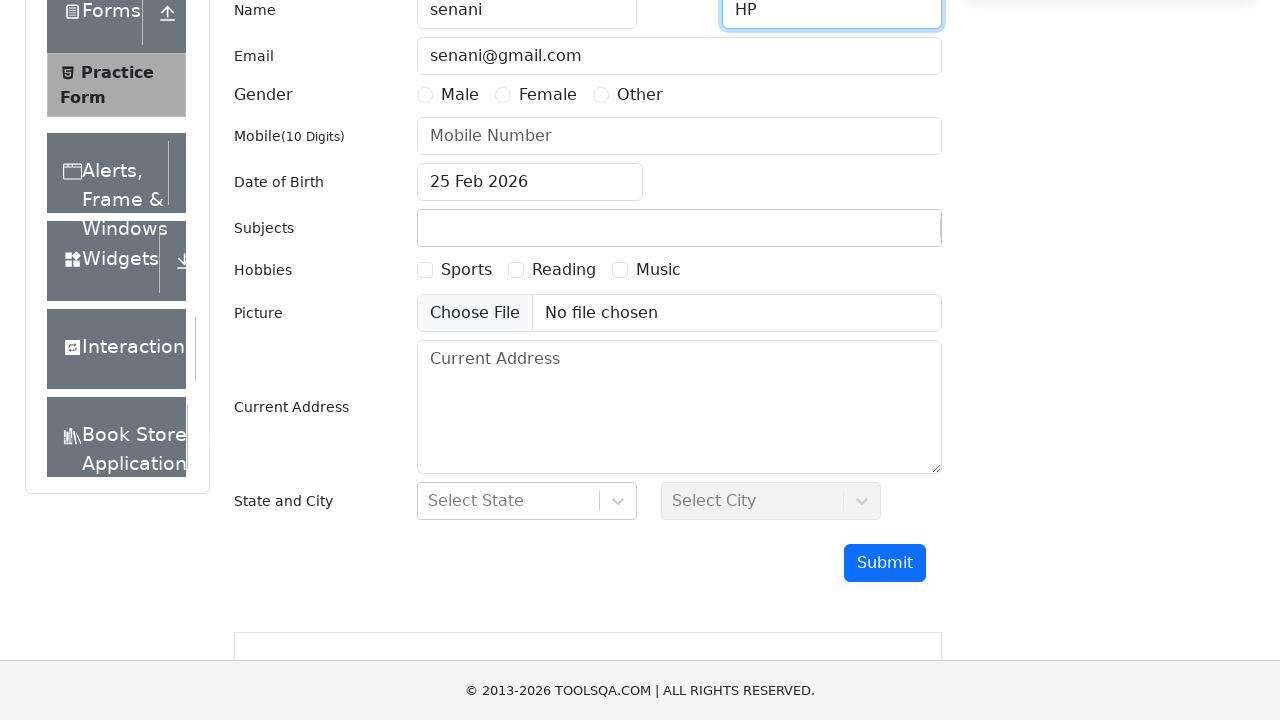

Selected Male gender option at (460, 95) on xpath=//label[contains(text(),'Male')]
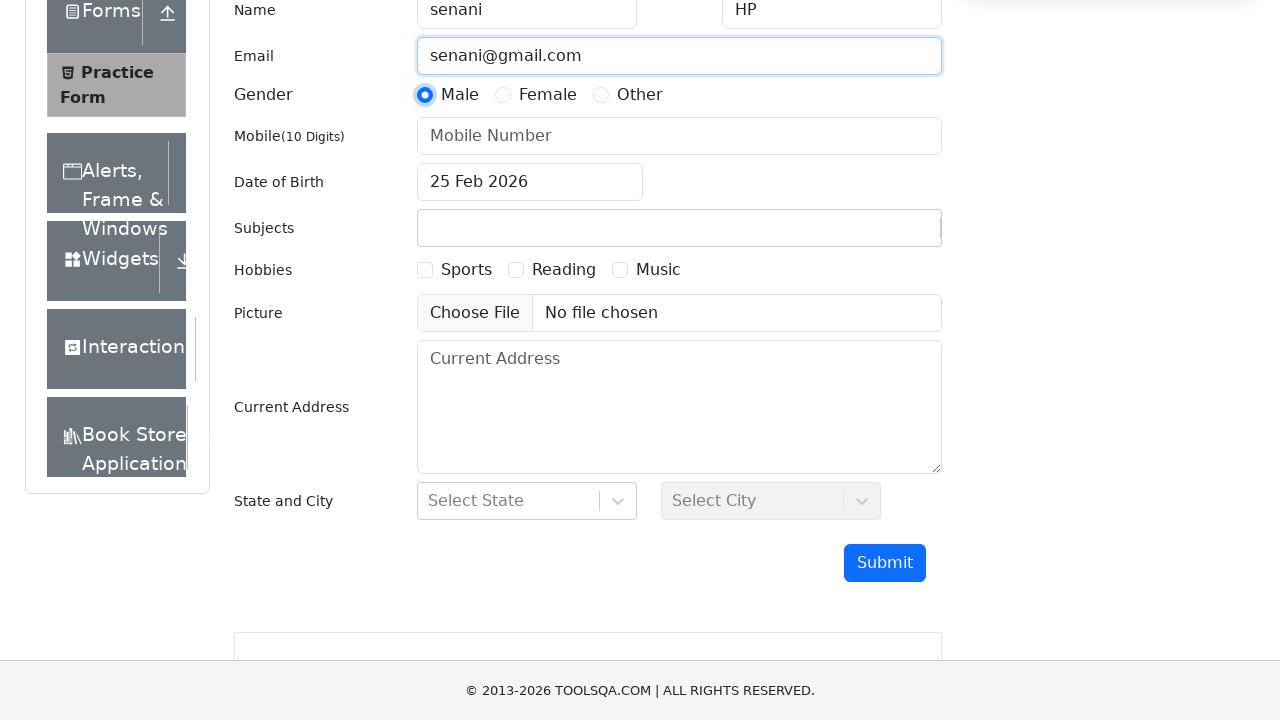

Filled phone number field with '7892116521' on #userNumber
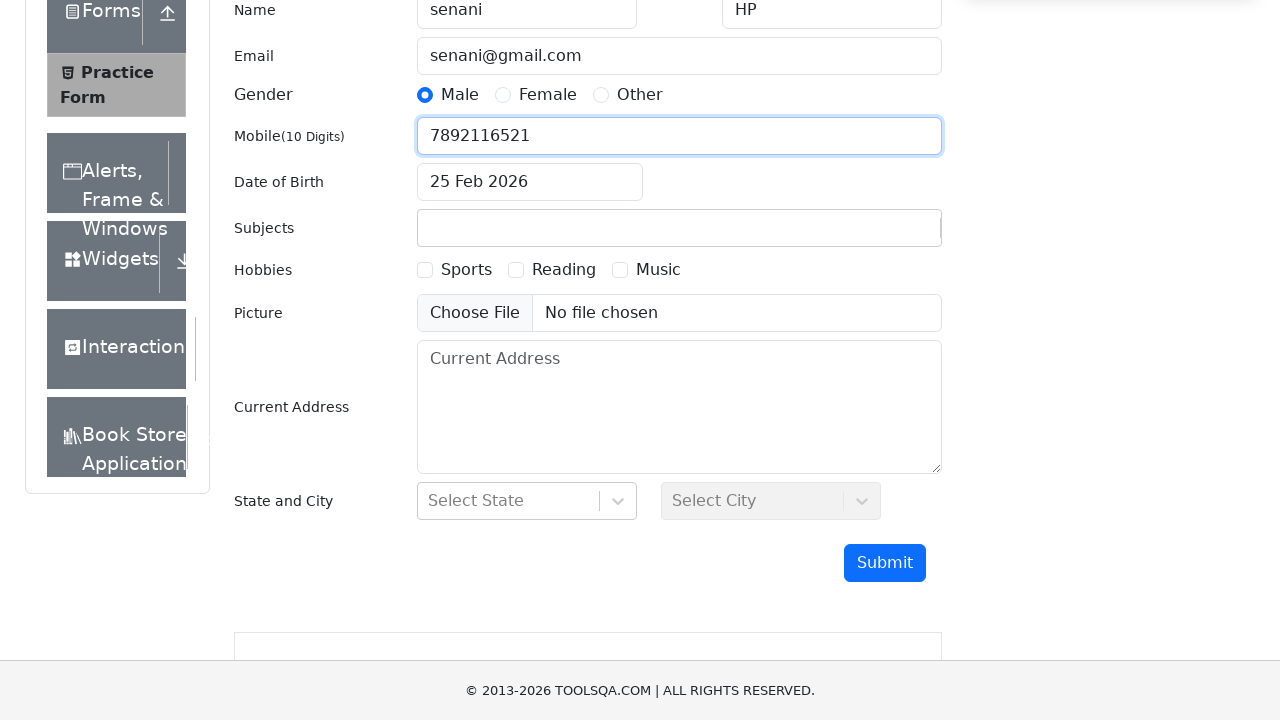

Clicked date of birth input field at (530, 182) on xpath=//input[@id='dateOfBirthInput']
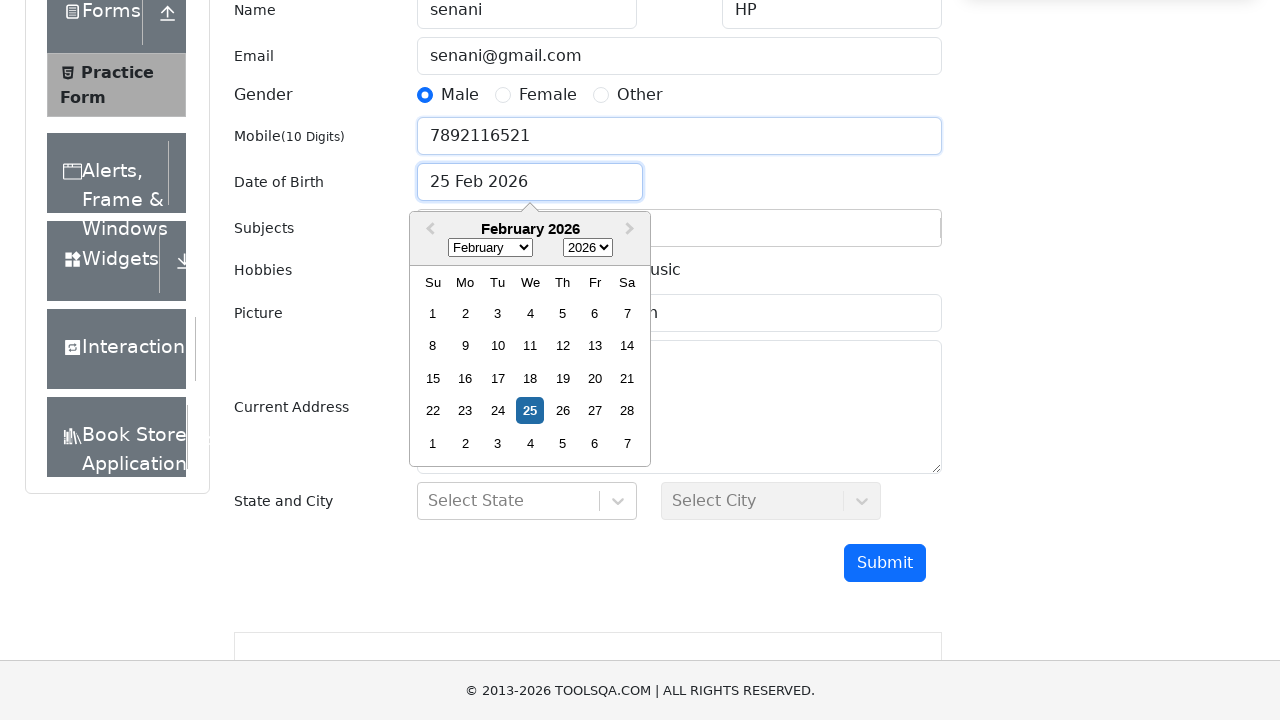

Selected July (month index 6) from date picker on //select[@class='react-datepicker__month-select']
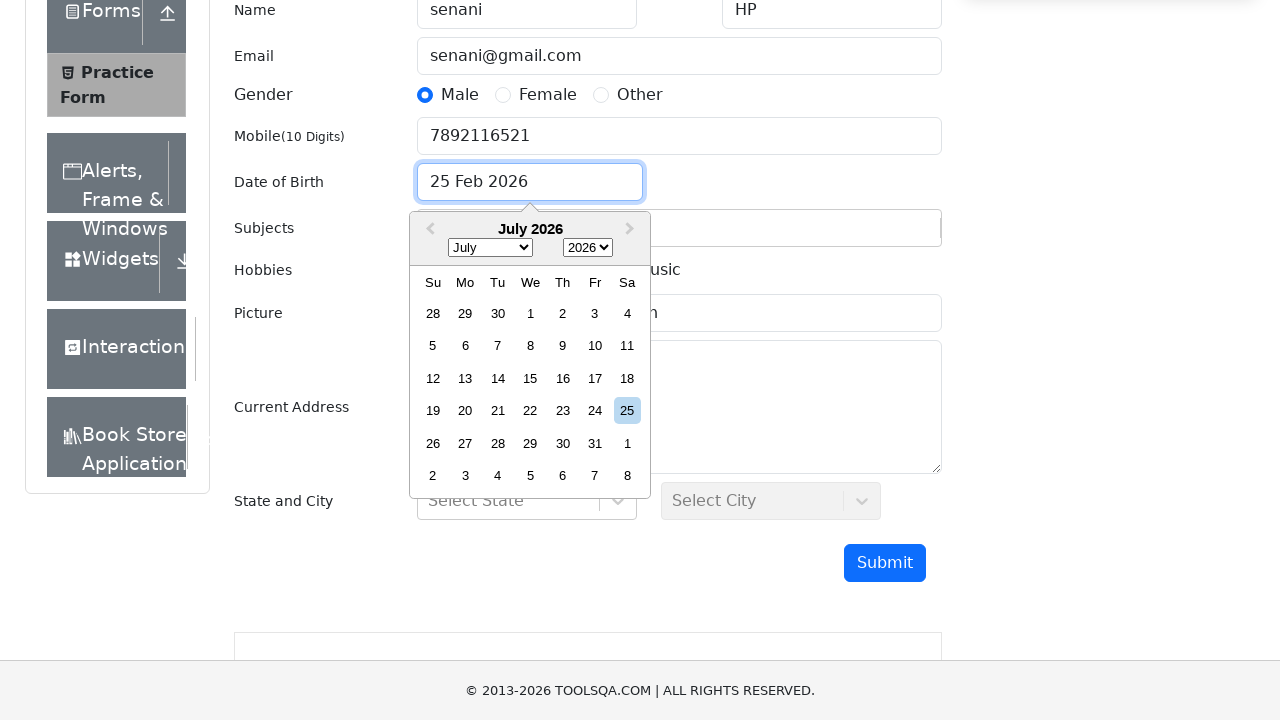

Selected year 2024 from date picker on //select[@class='react-datepicker__year-select']
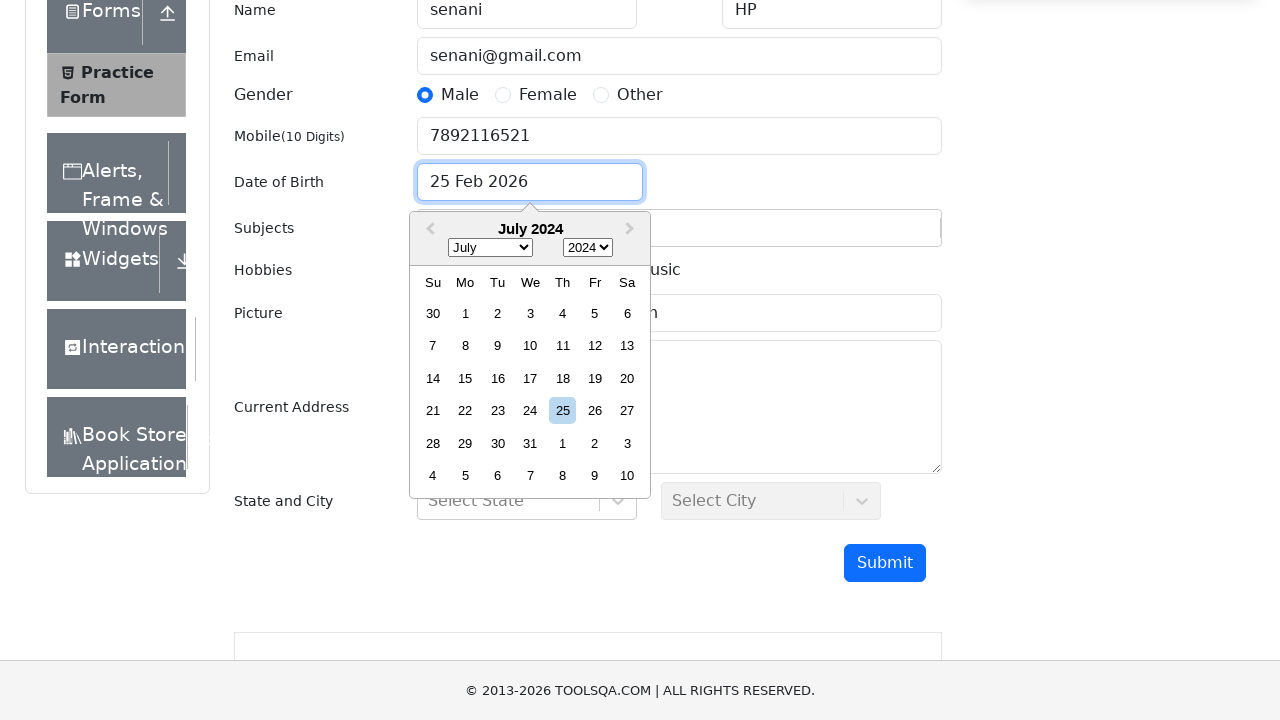

Selected day 12 from calendar at (595, 346) on xpath=//div[contains(text(),'12')]
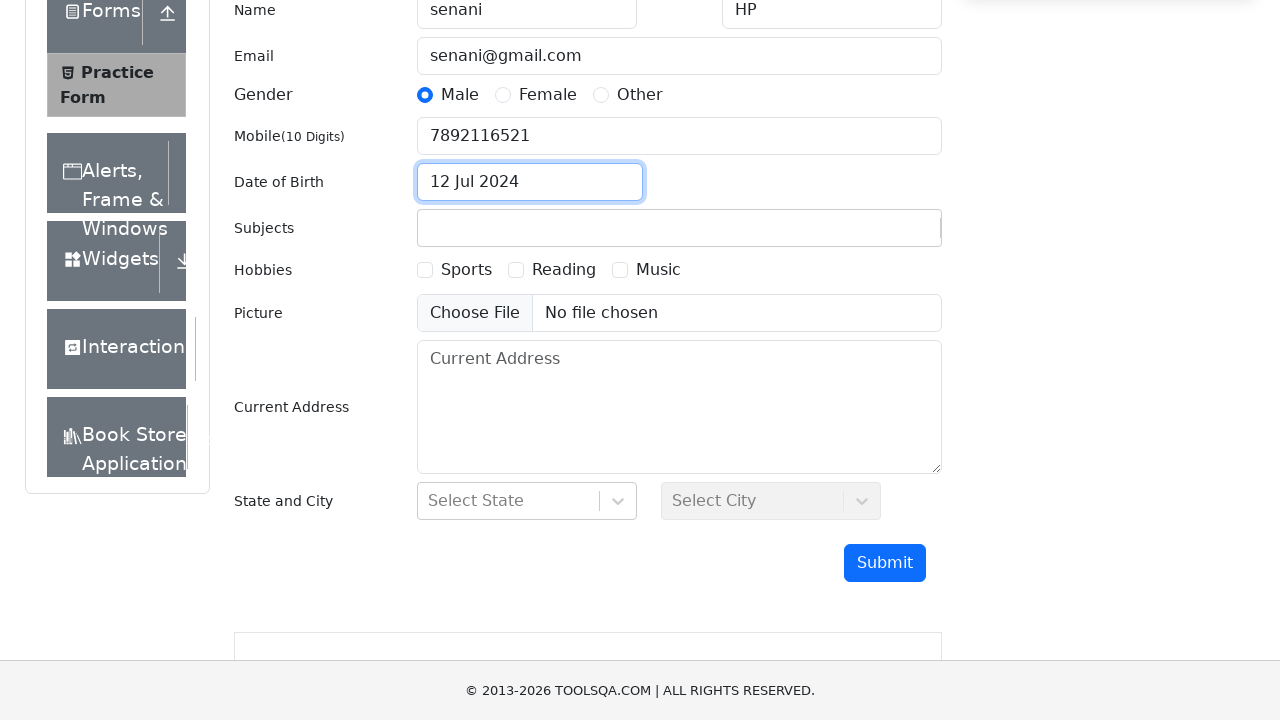

Selected Music hobby checkbox at (658, 270) on xpath=//label[contains(text(),'Music')]
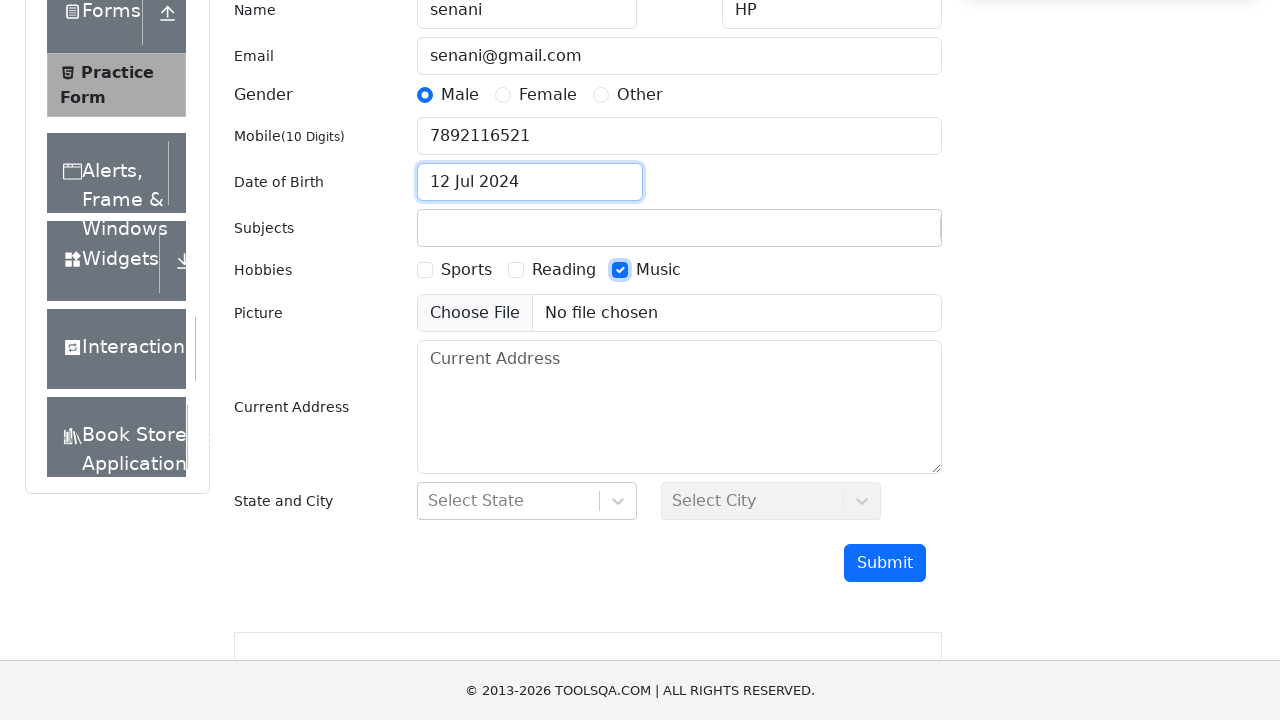

Filled current address field with 'rrnagar,bengaluru' on //textarea[@placeholder='Current Address']
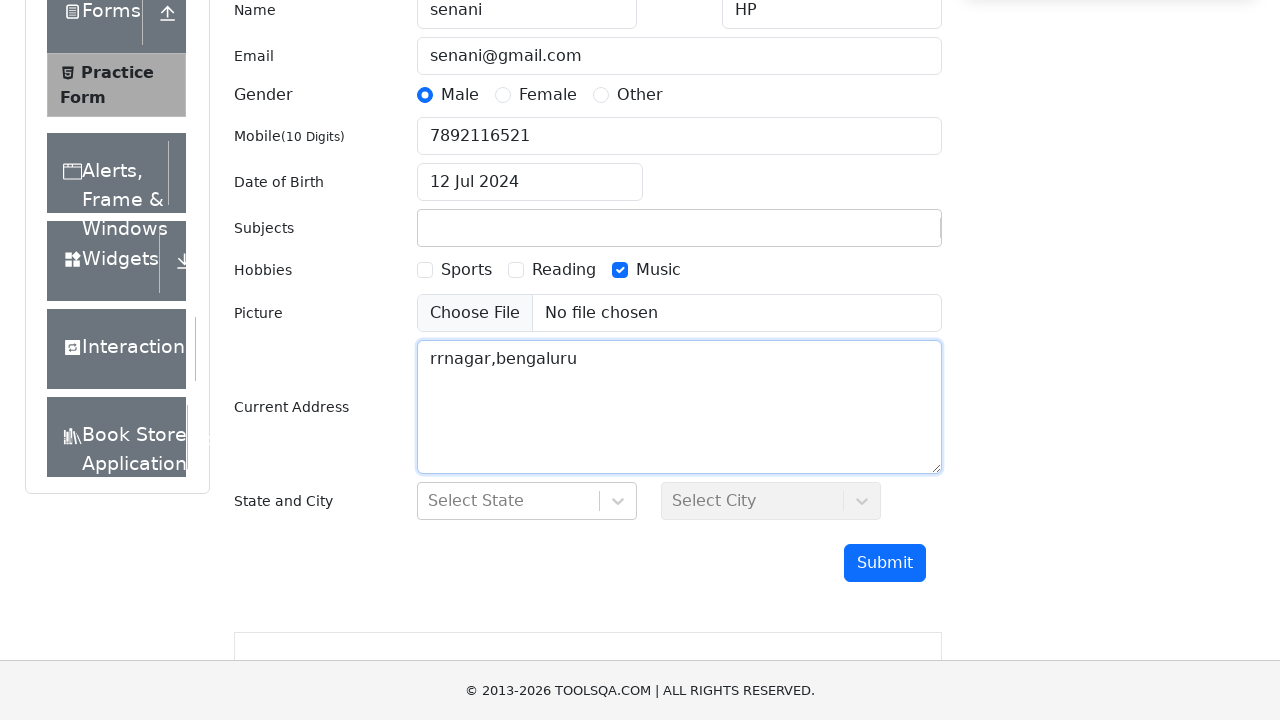

Scrolled down to reveal submit button
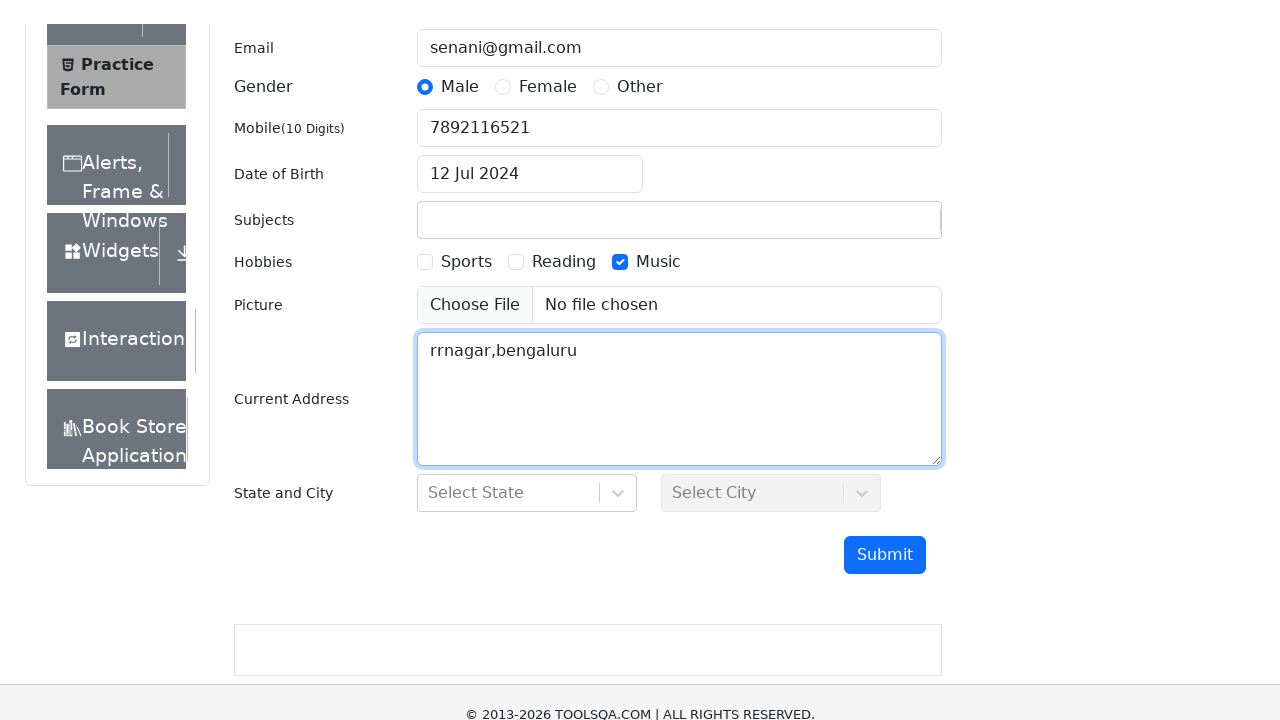

Clicked submit button to complete form submission at (885, 499) on #submit
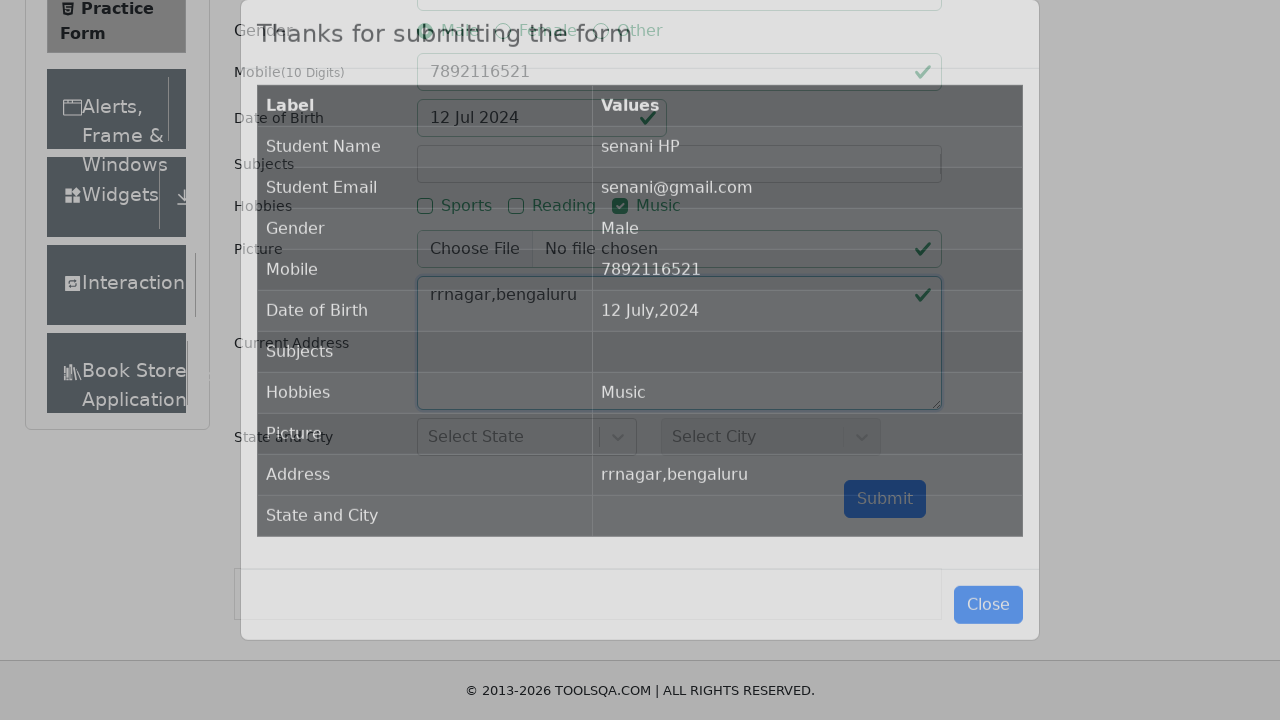

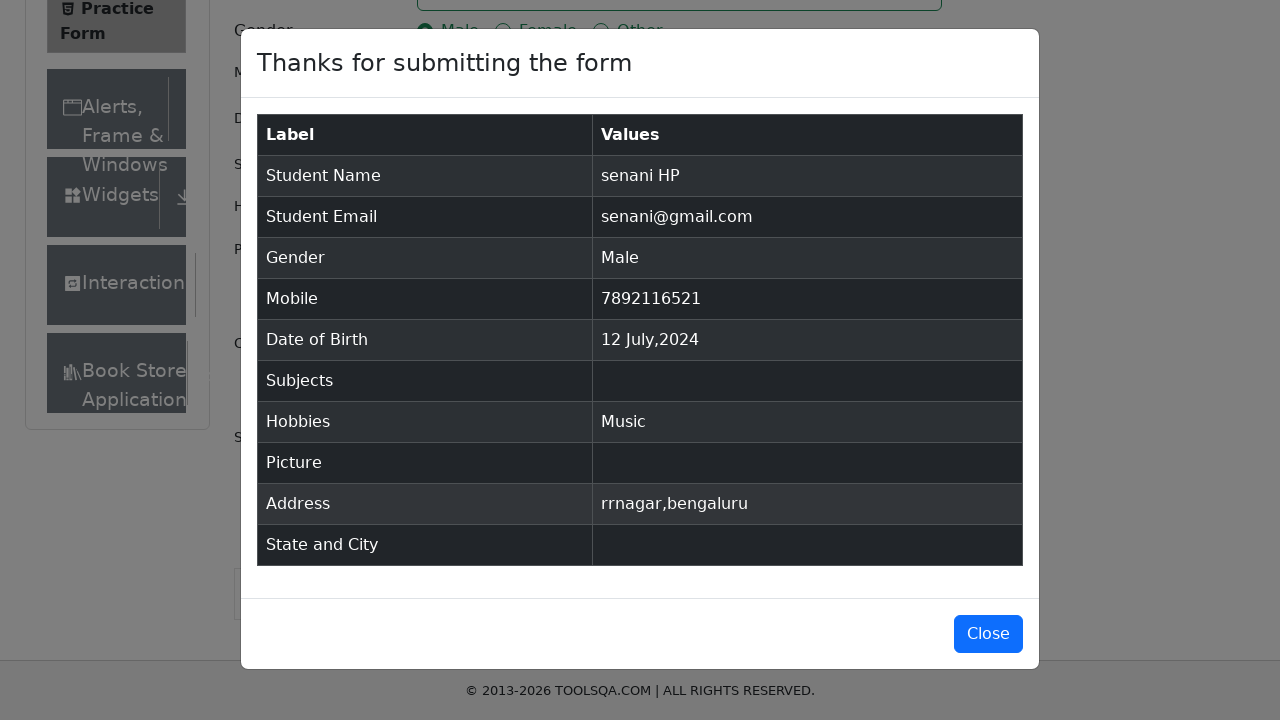